Tests basic browser navigation by visiting three different URLs in sequence: CodersLab, MyStore TestLab, and Hotel TestLab.

Starting URL: https://coderslab.com/en

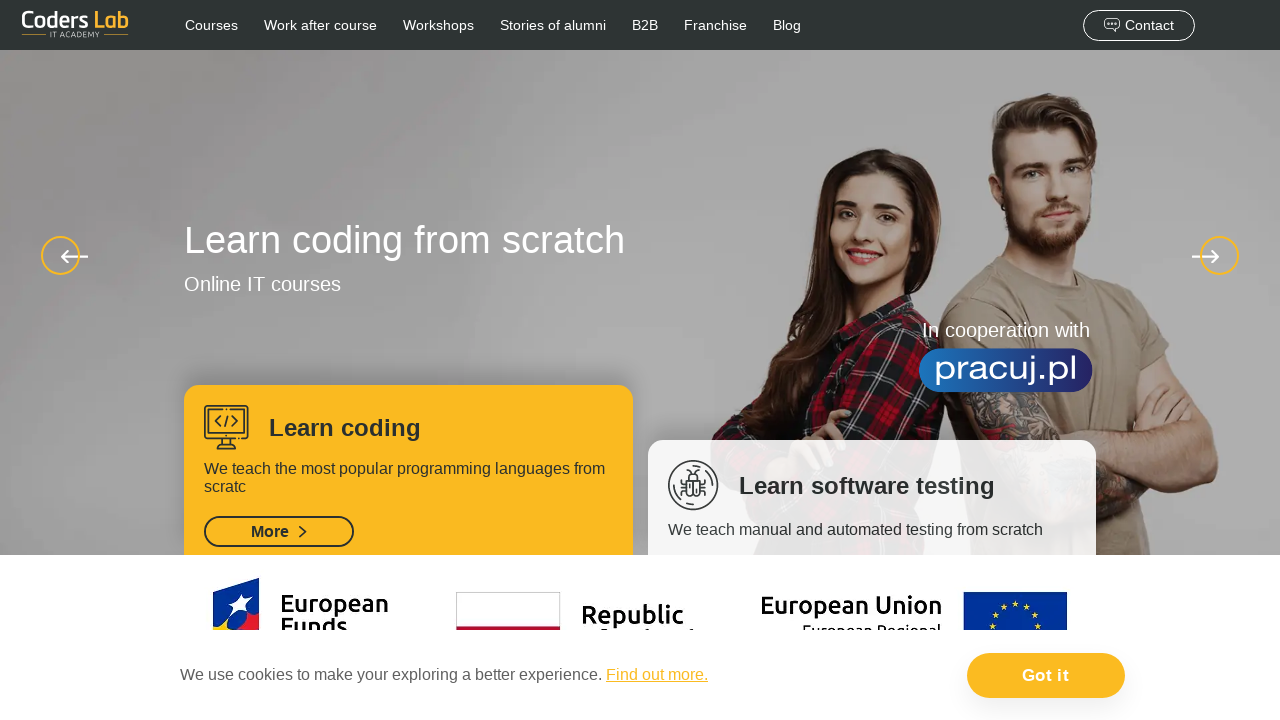

Navigated to MyStore TestLab
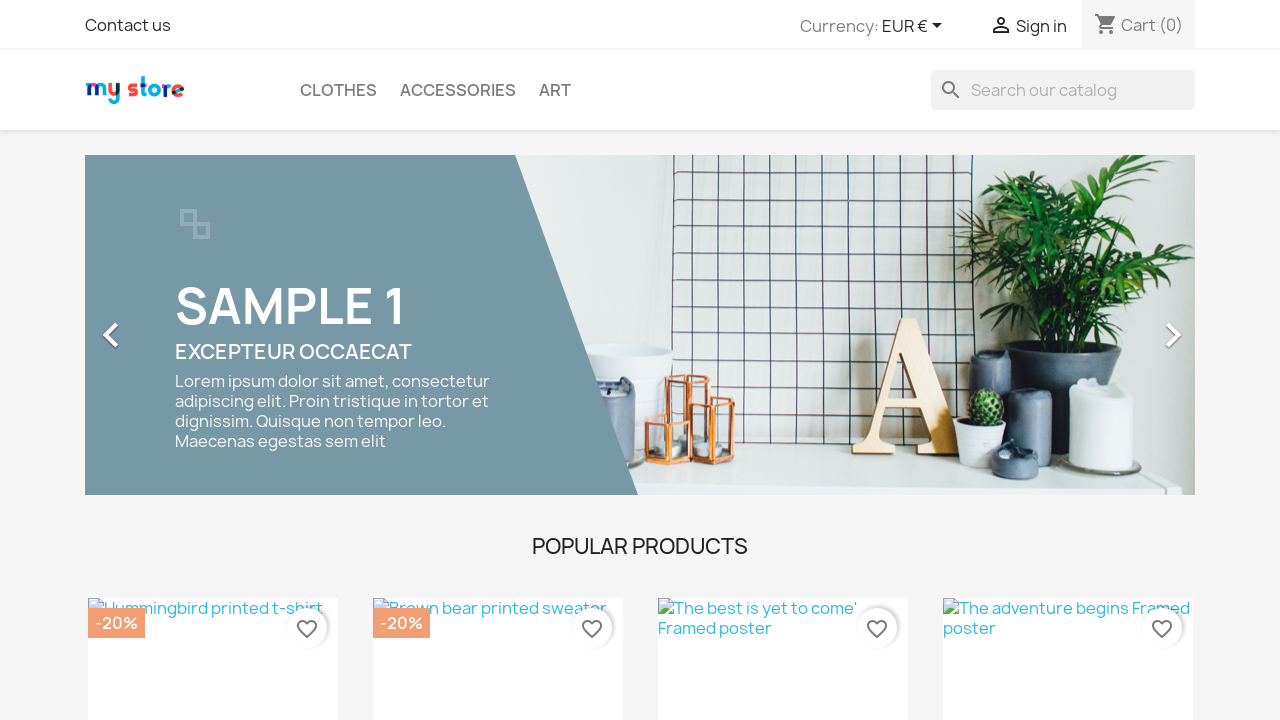

Navigated to Hotel TestLab
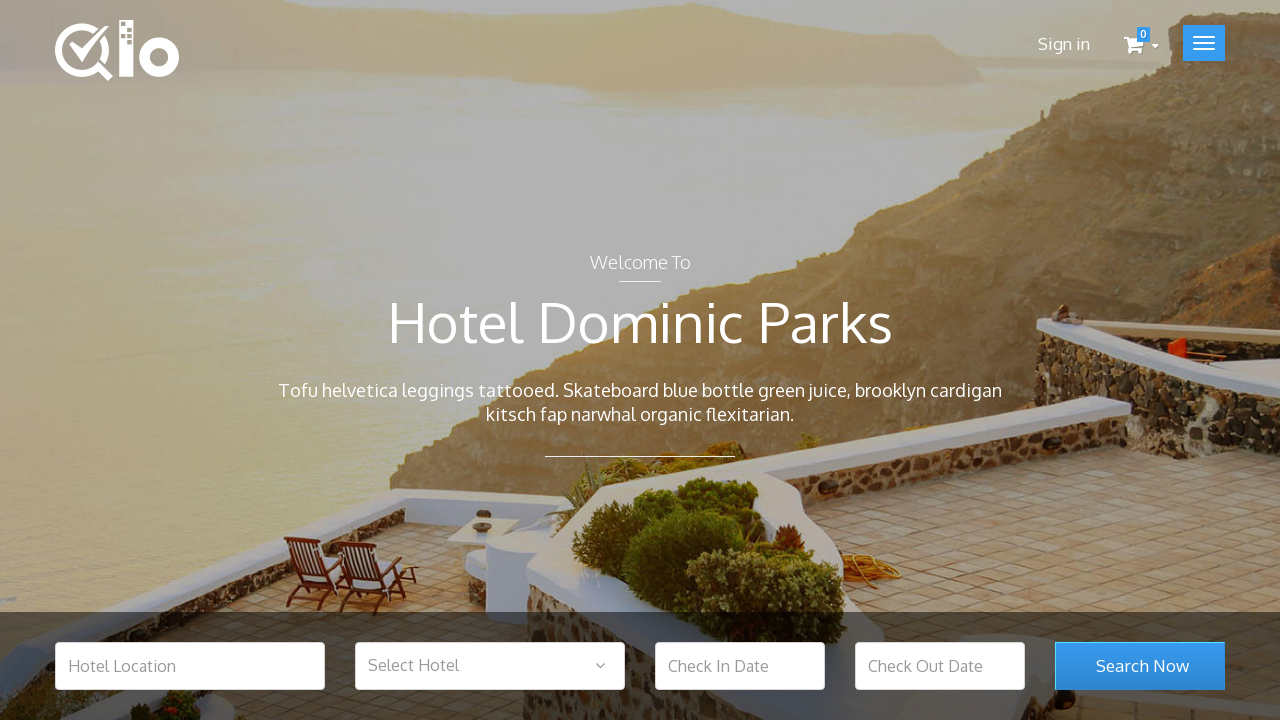

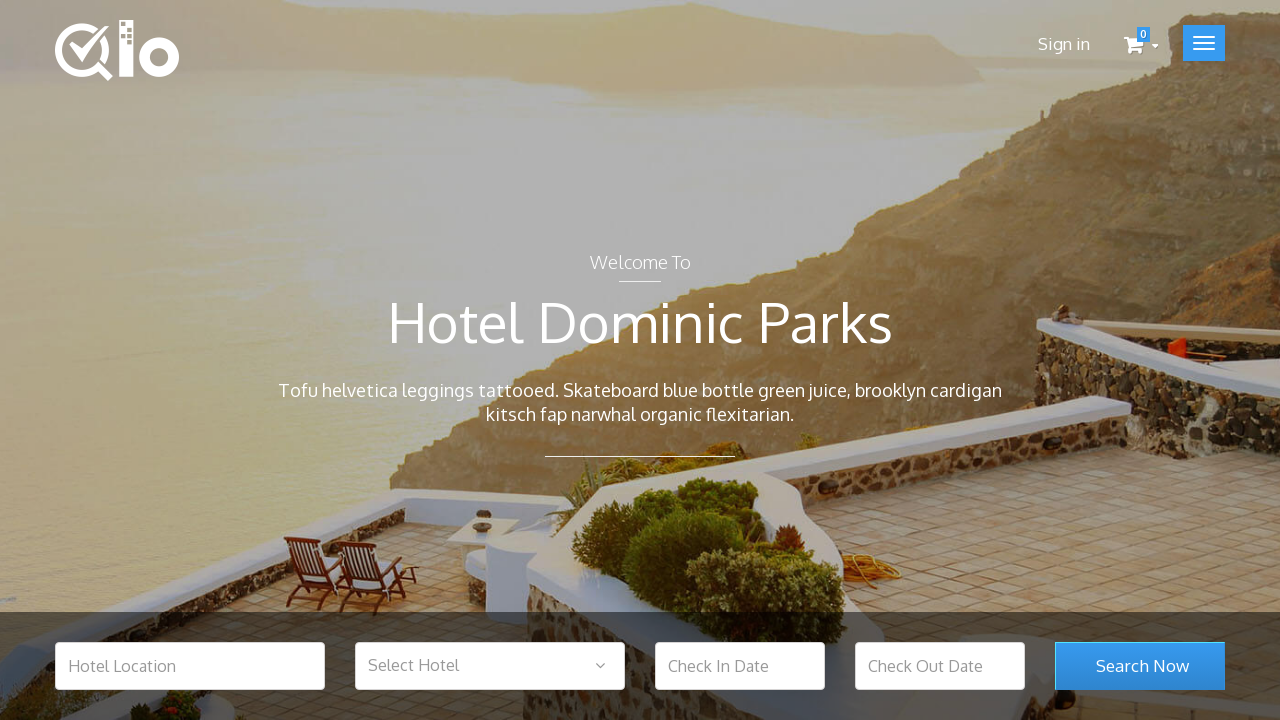